Tests that the toggle-all checkbox updates state when individual items are completed or cleared

Starting URL: https://demo.playwright.dev/todomvc

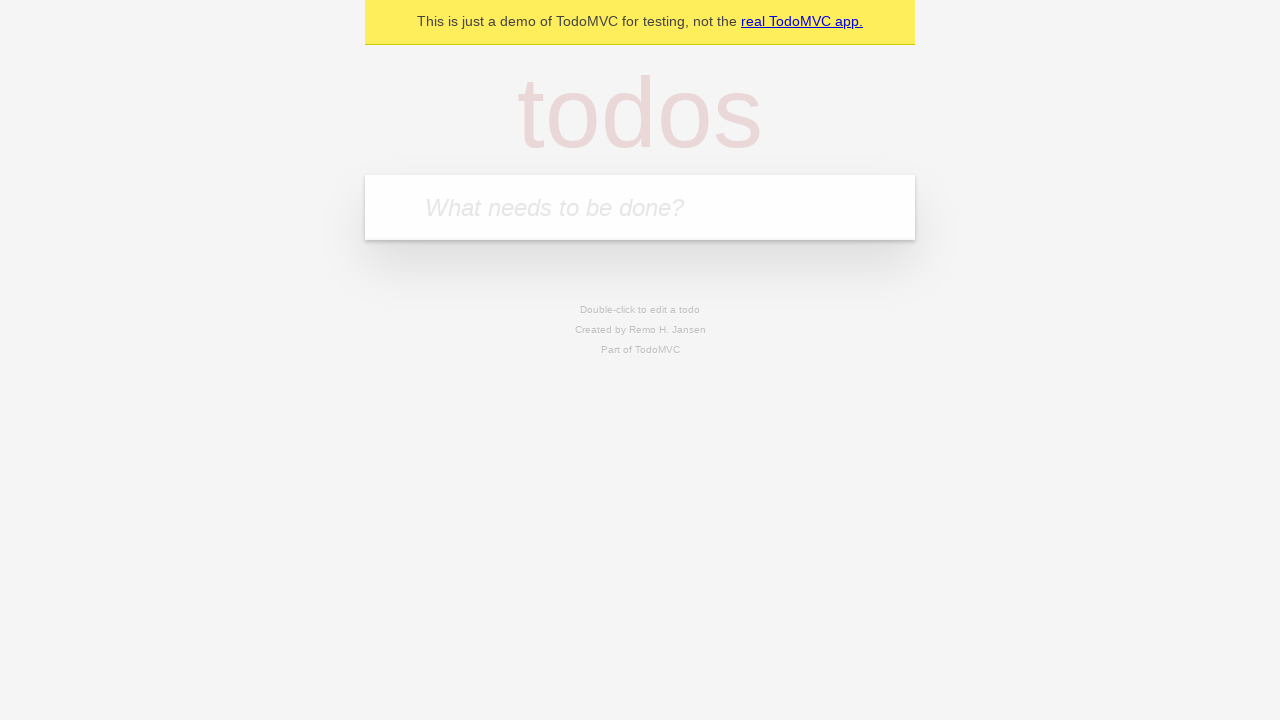

Filled todo input with 'buy some cheese' on internal:attr=[placeholder="What needs to be done?"i]
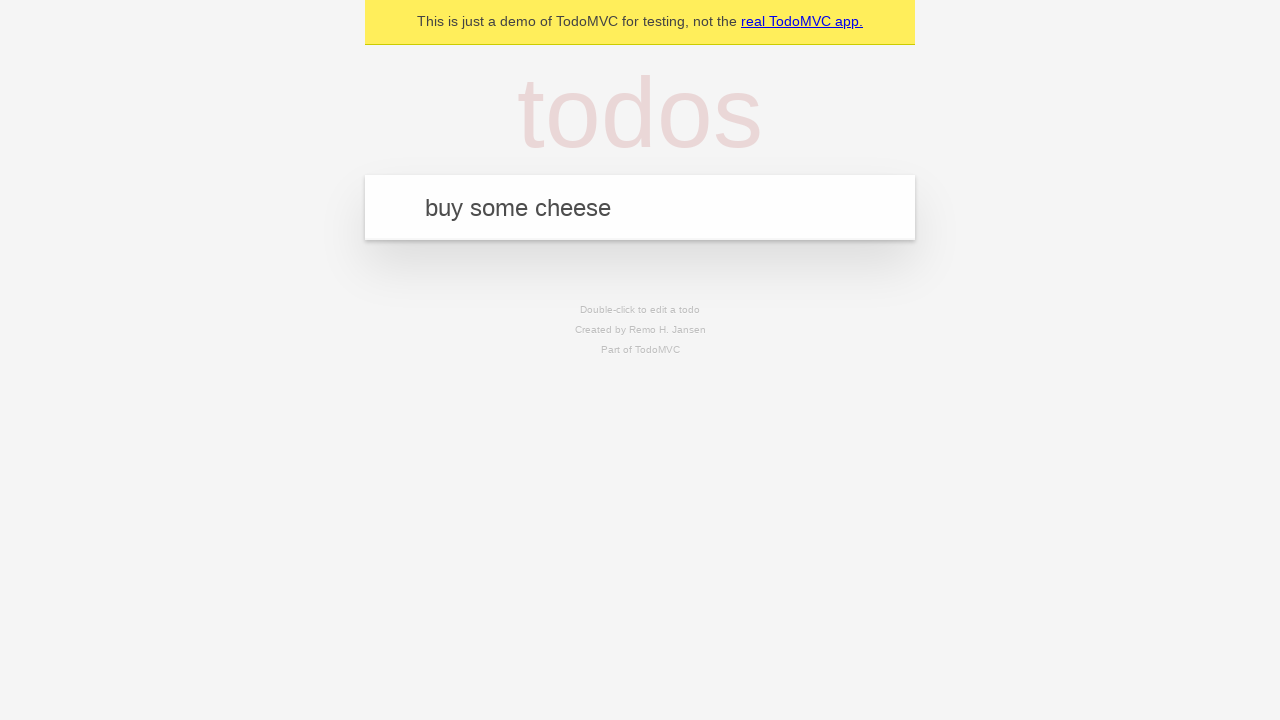

Pressed Enter to add first todo on internal:attr=[placeholder="What needs to be done?"i]
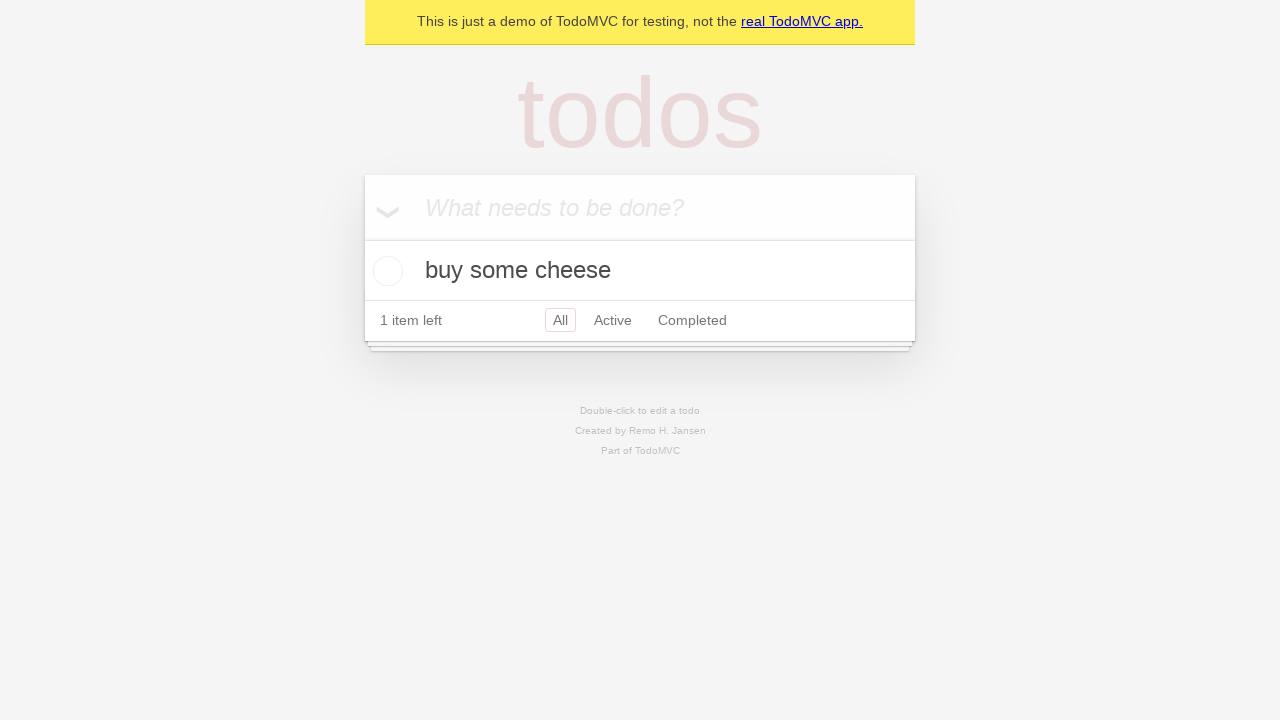

Filled todo input with 'feed the cat' on internal:attr=[placeholder="What needs to be done?"i]
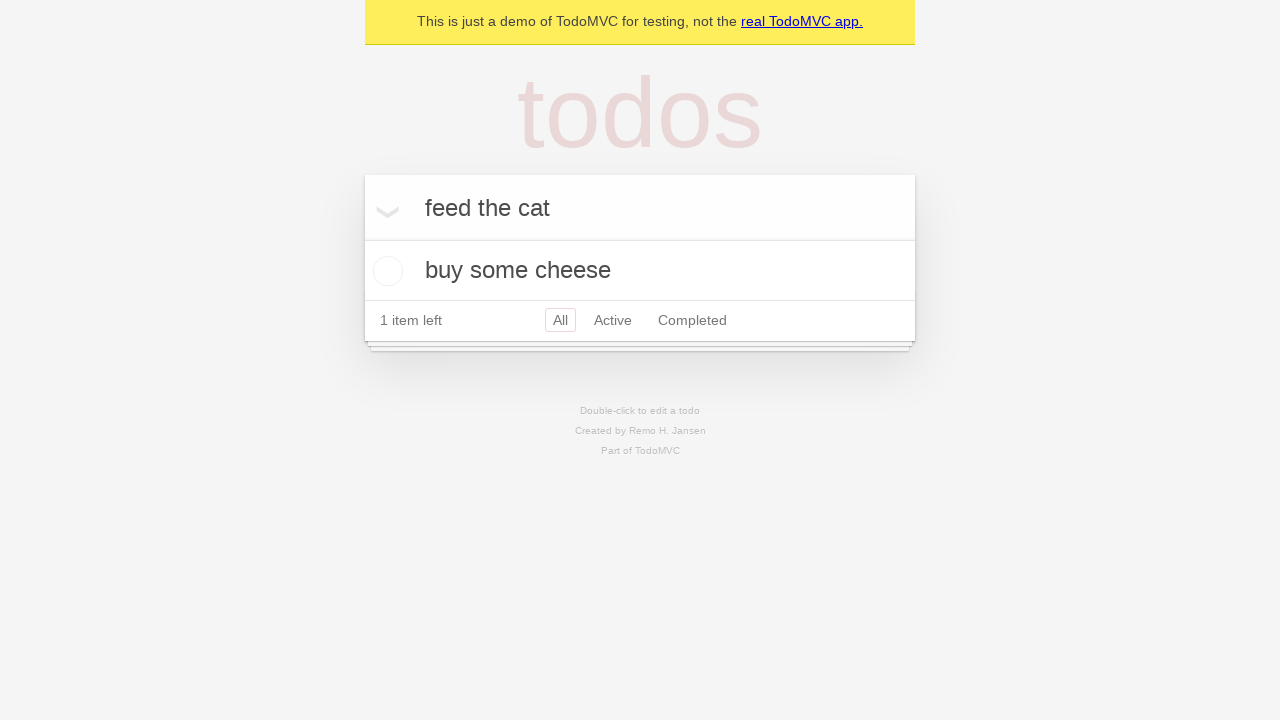

Pressed Enter to add second todo on internal:attr=[placeholder="What needs to be done?"i]
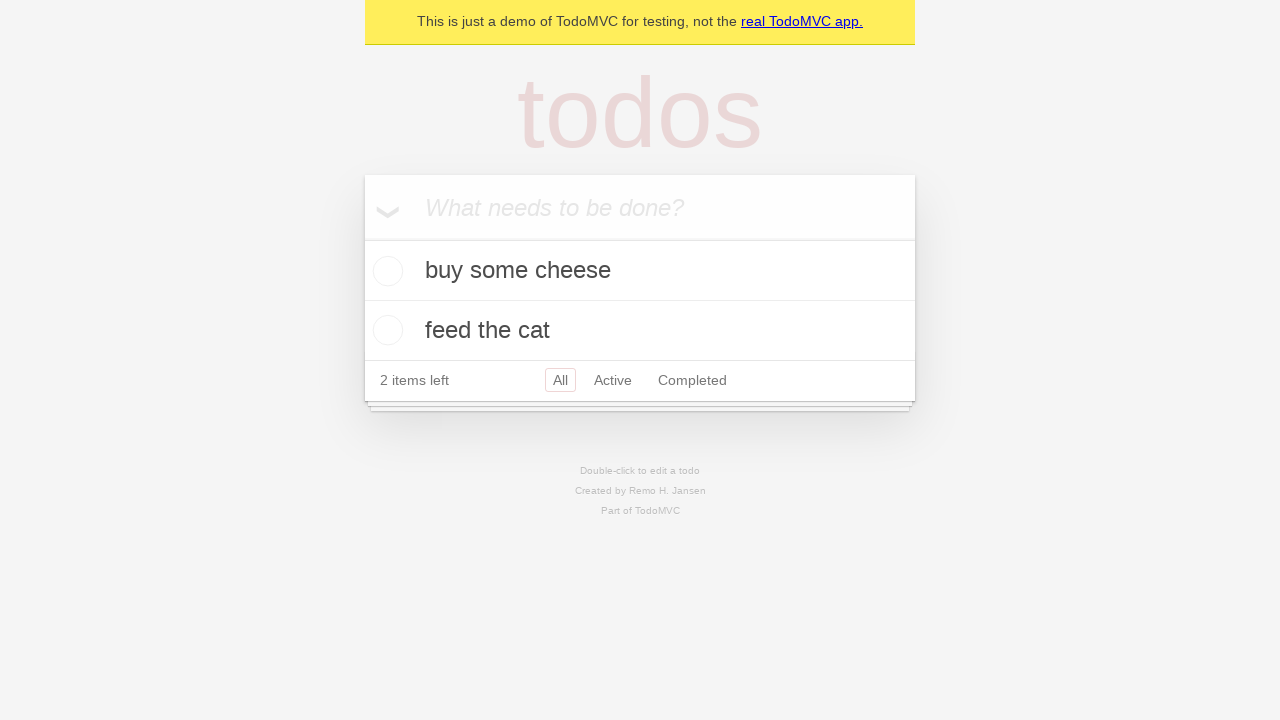

Filled todo input with 'book a doctors appointment' on internal:attr=[placeholder="What needs to be done?"i]
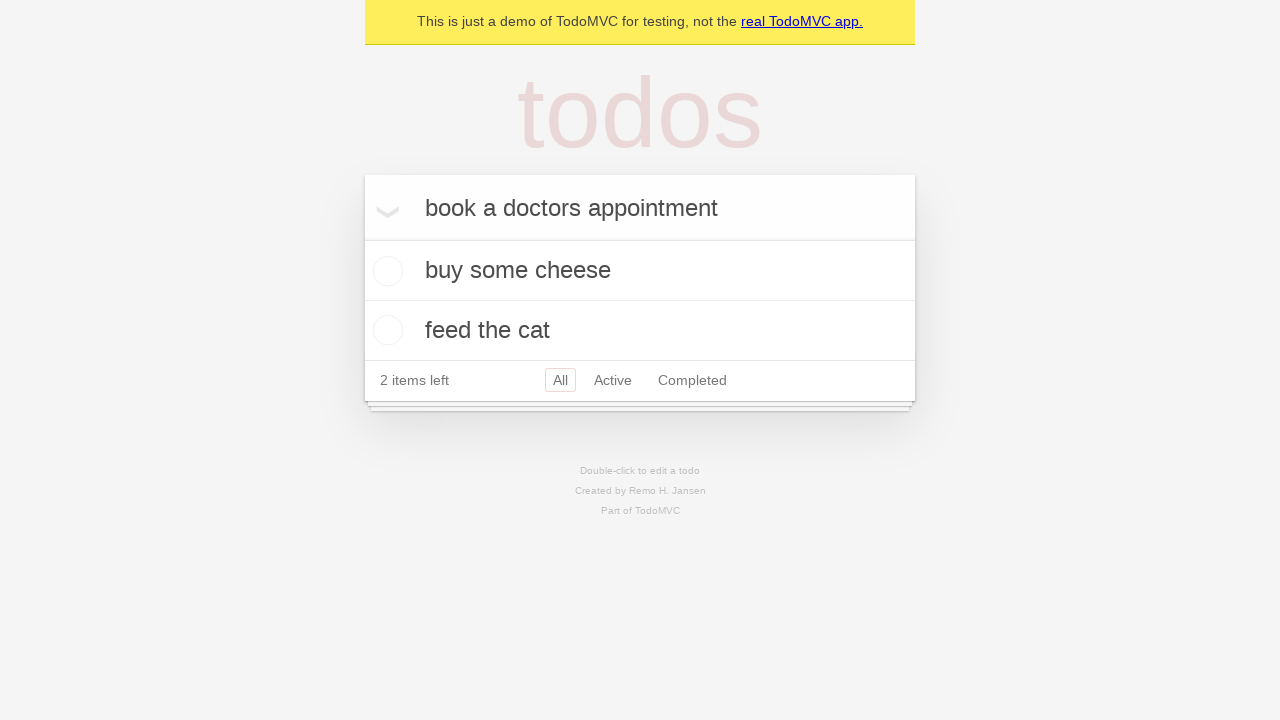

Pressed Enter to add third todo on internal:attr=[placeholder="What needs to be done?"i]
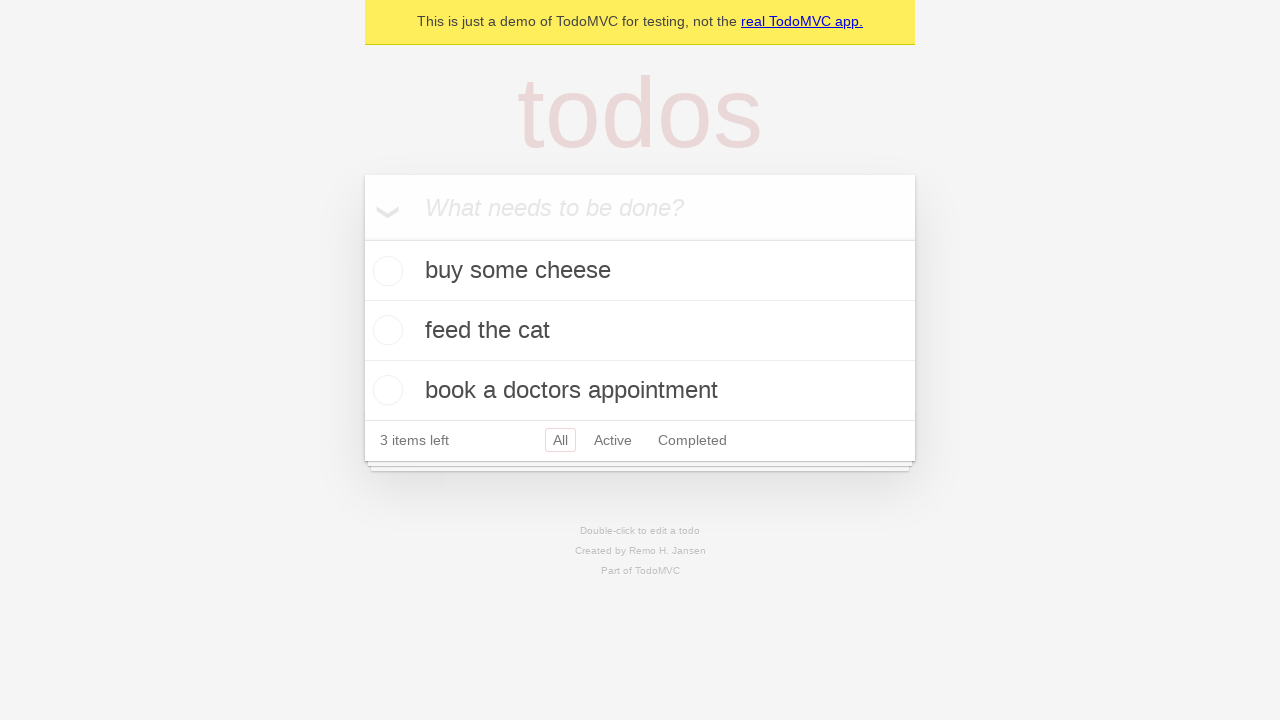

Checked toggle-all checkbox to mark all todos as complete at (362, 238) on internal:label="Mark all as complete"i
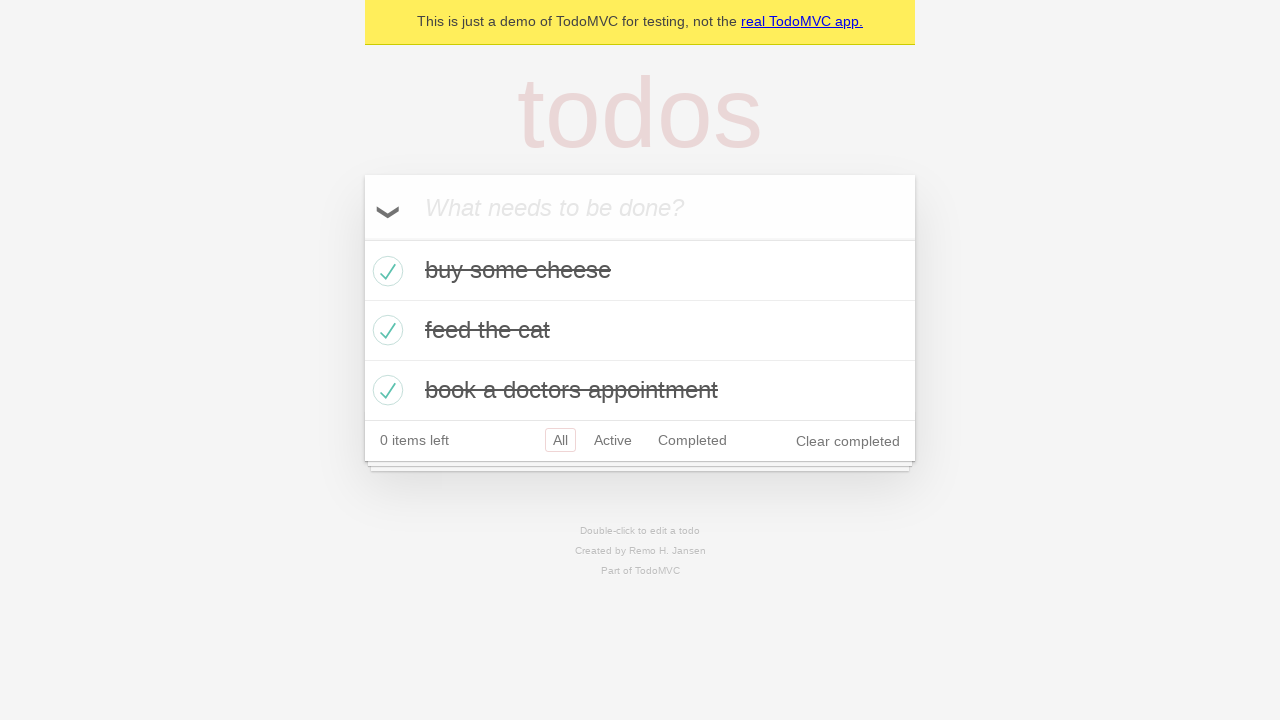

Unchecked first todo checkbox at (385, 271) on internal:testid=[data-testid="todo-item"s] >> nth=0 >> internal:role=checkbox
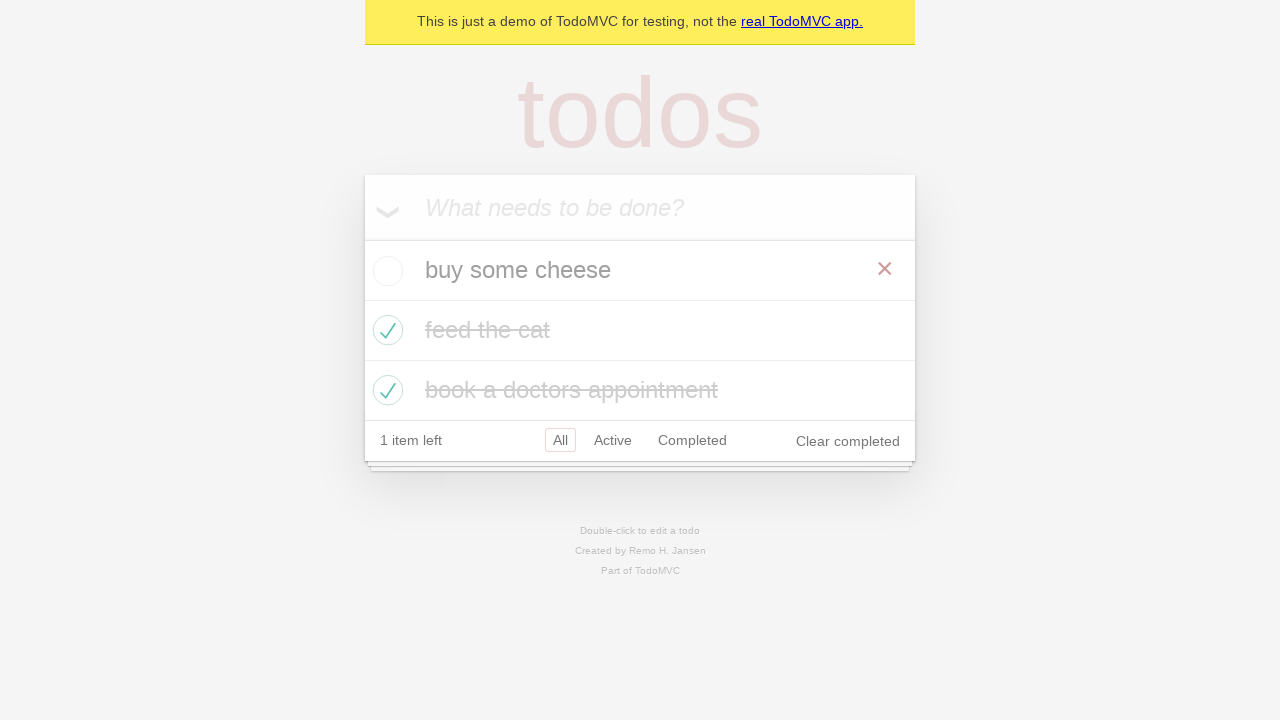

Checked first todo checkbox again at (385, 271) on internal:testid=[data-testid="todo-item"s] >> nth=0 >> internal:role=checkbox
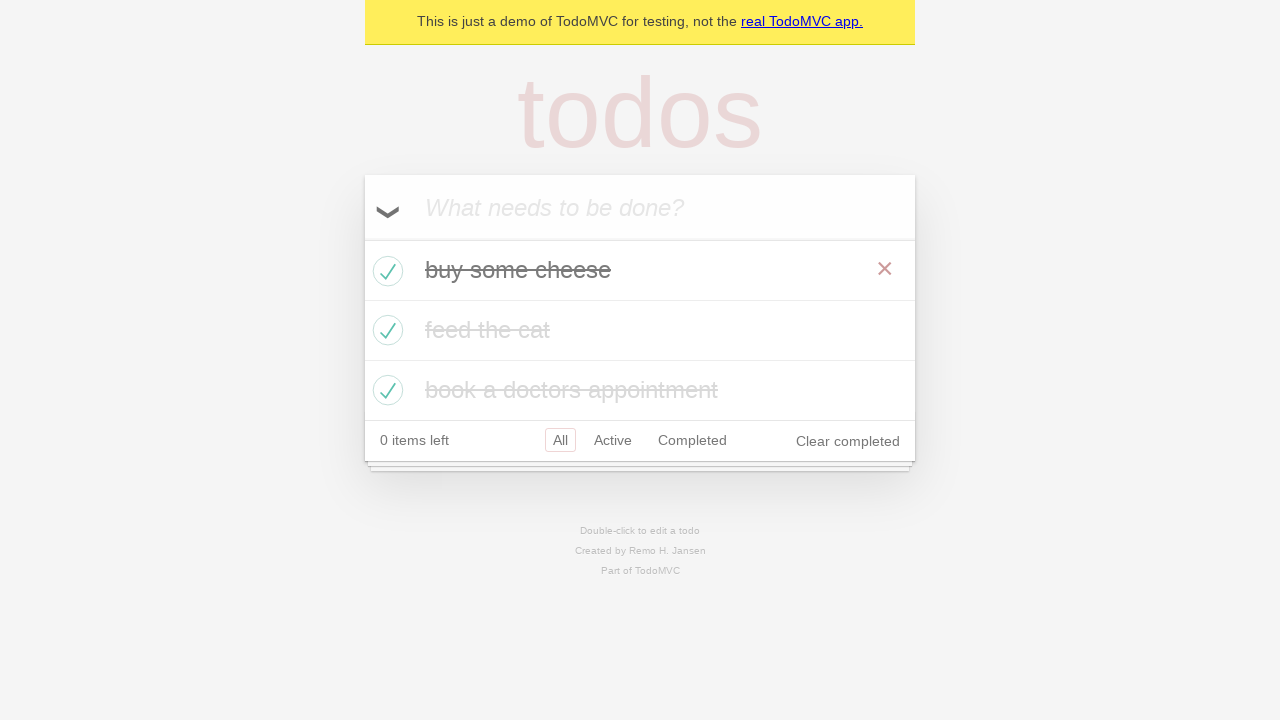

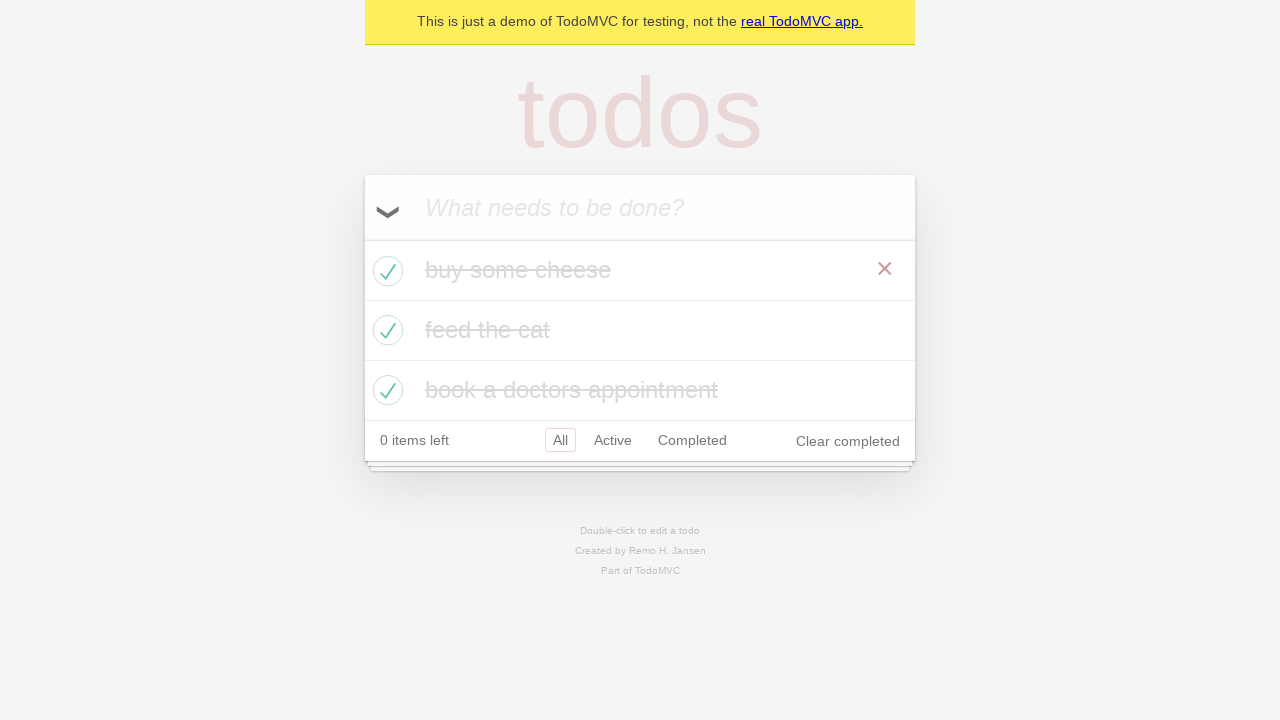